Tests file upload functionality on a practice website by uploading a file and submitting the form

Starting URL: https://commitquality.com/practice-file-upload

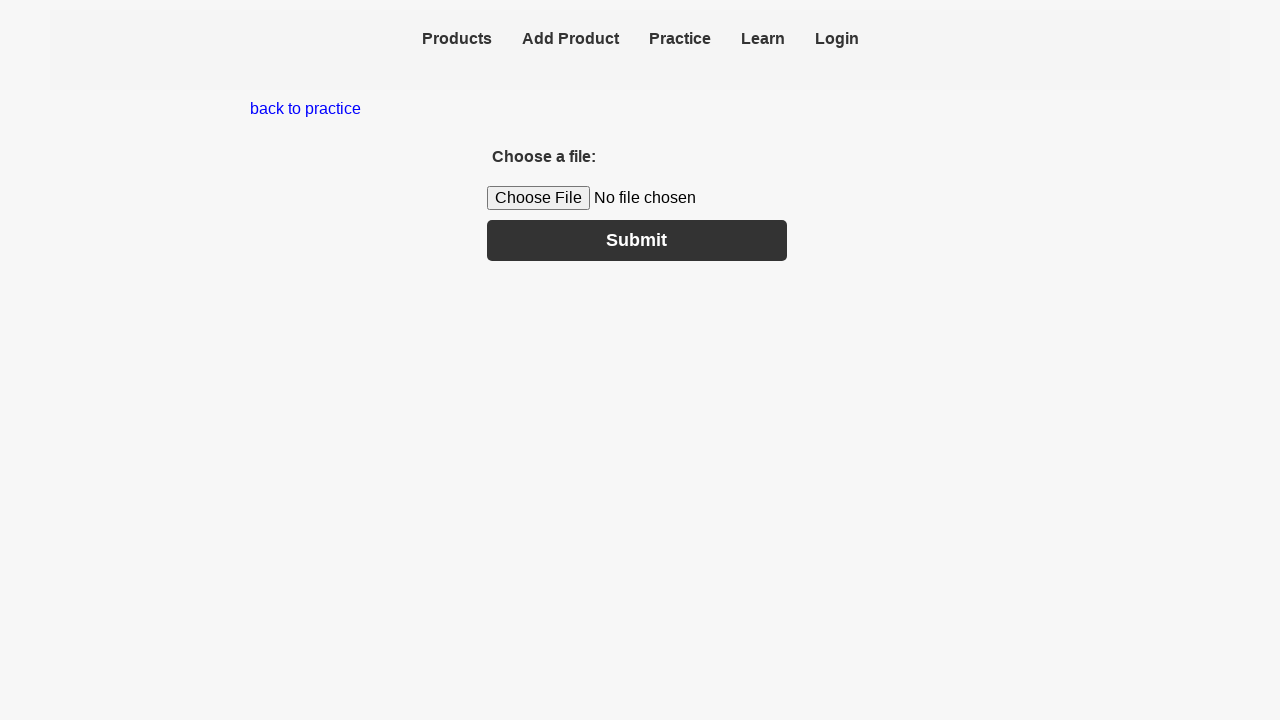

Created temporary test file for upload
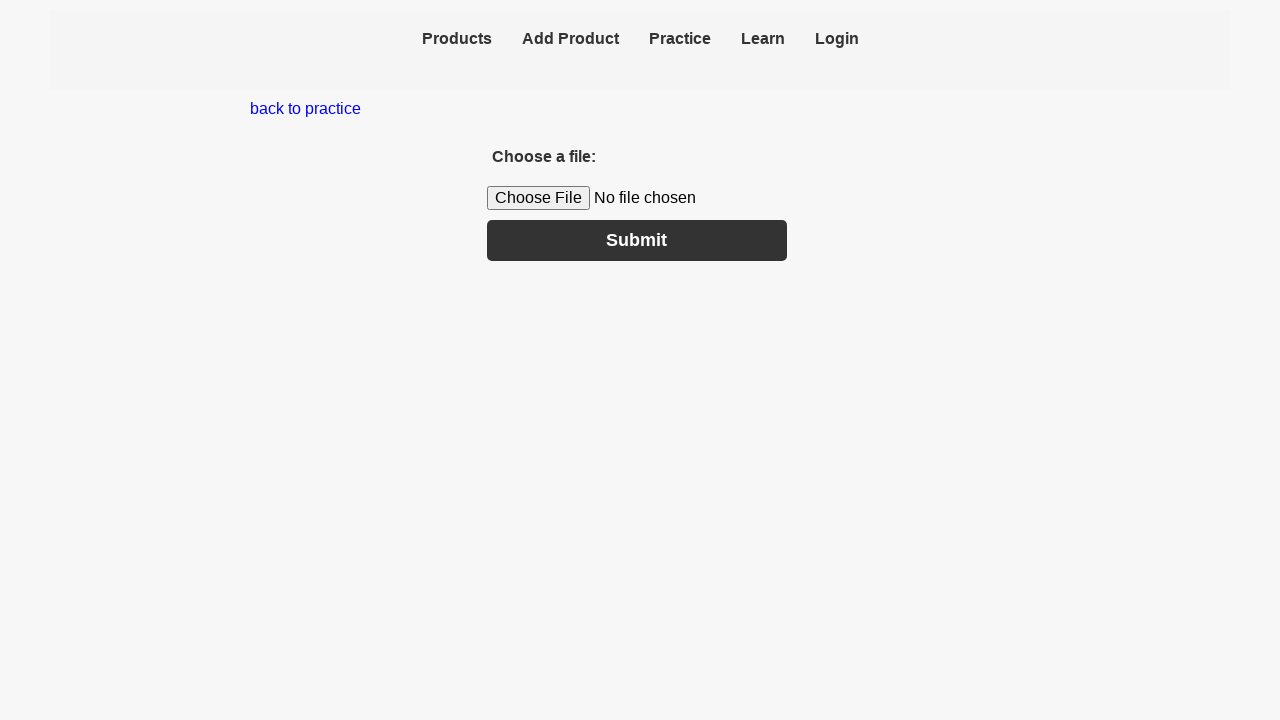

Set input files with test_upload.txt
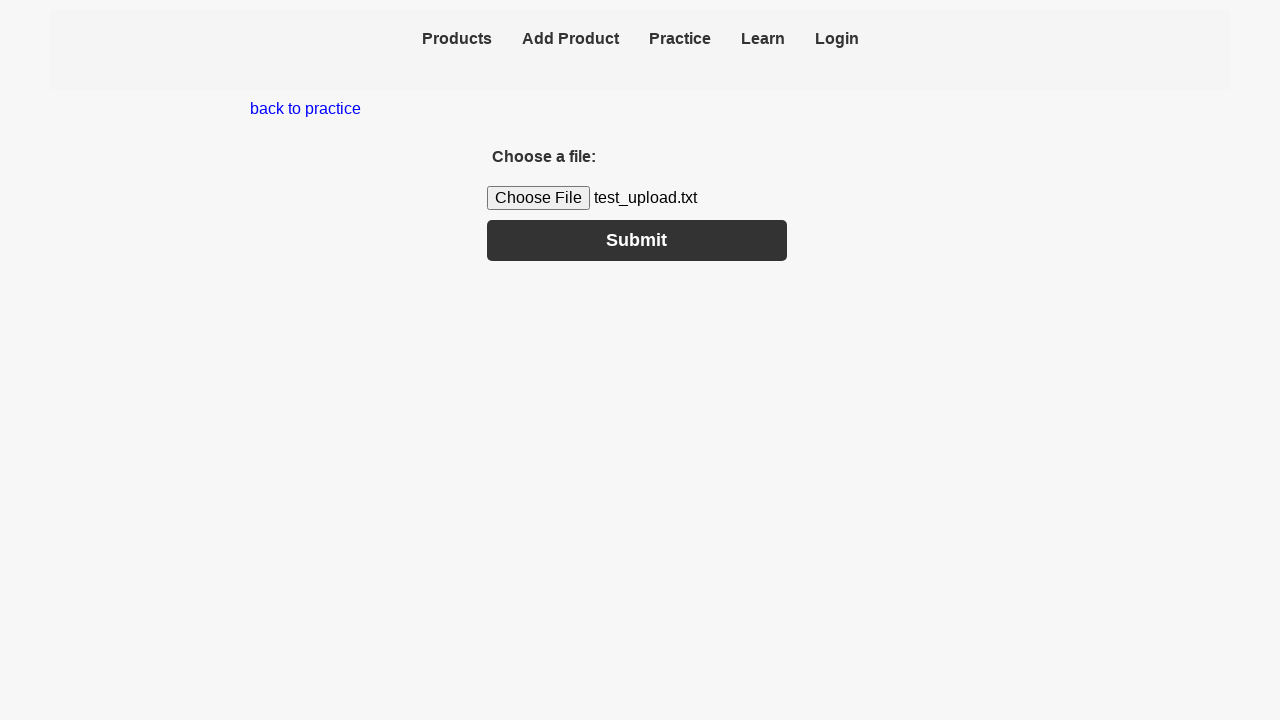

Clicked submit/upload button at (637, 240) on xpath=//*[@id="root"]/div/div/div/div/form/button
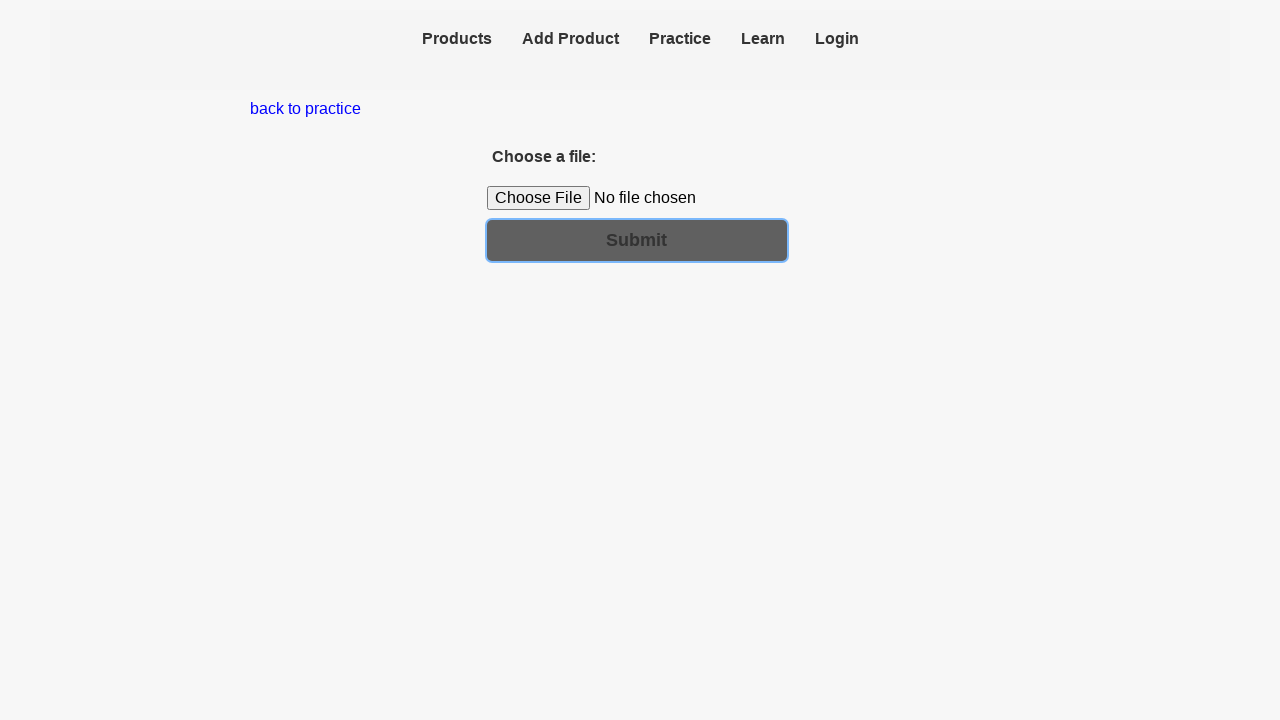

Waited 3 seconds for upload to process
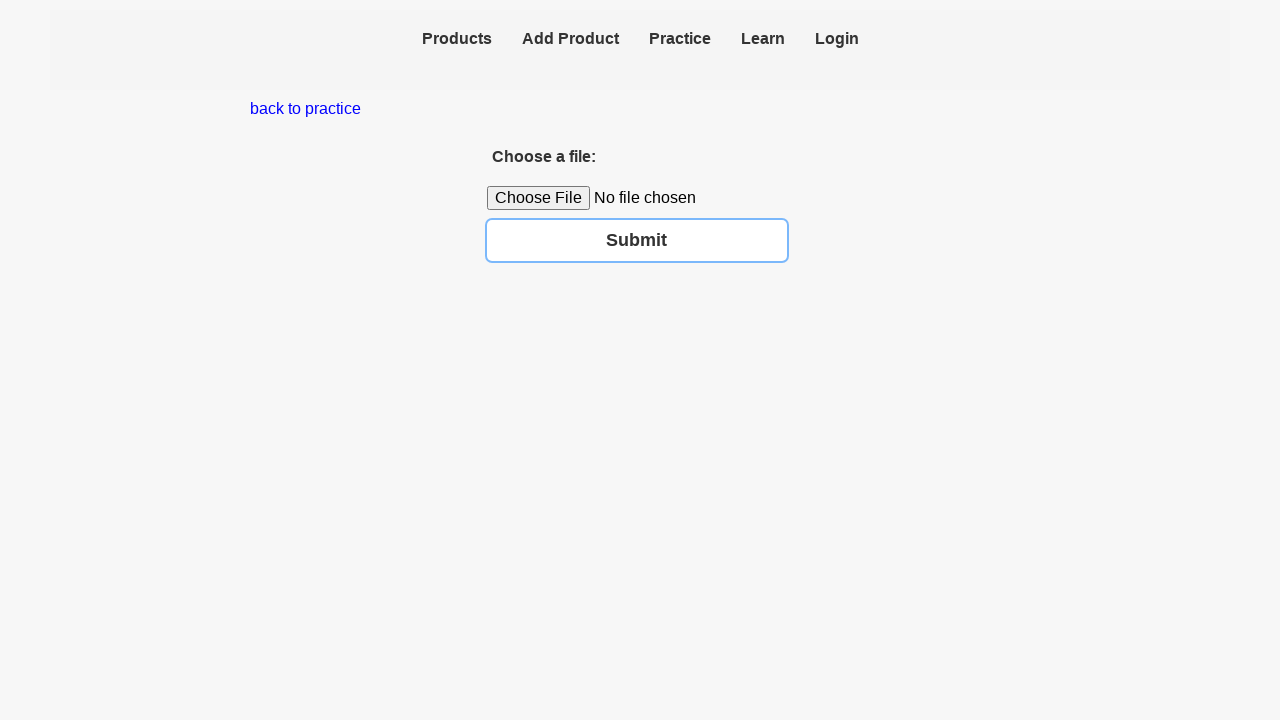

Removed temporary test file
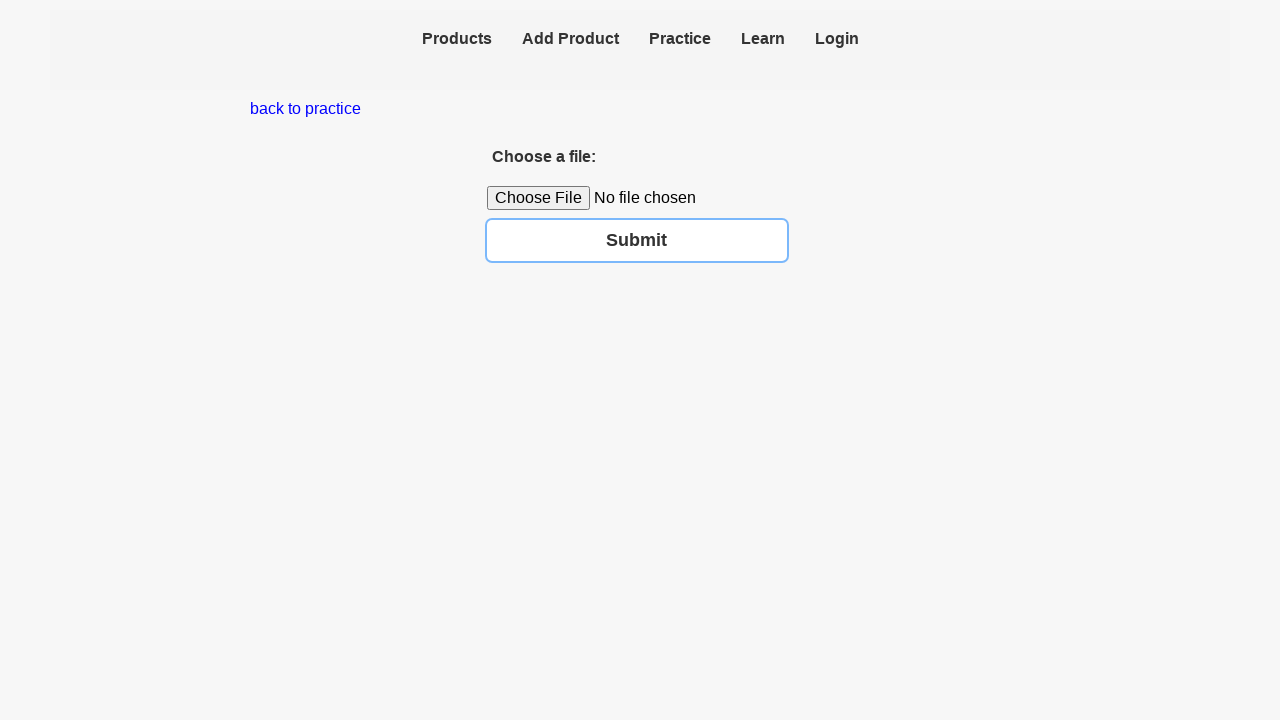

Removed temporary directory
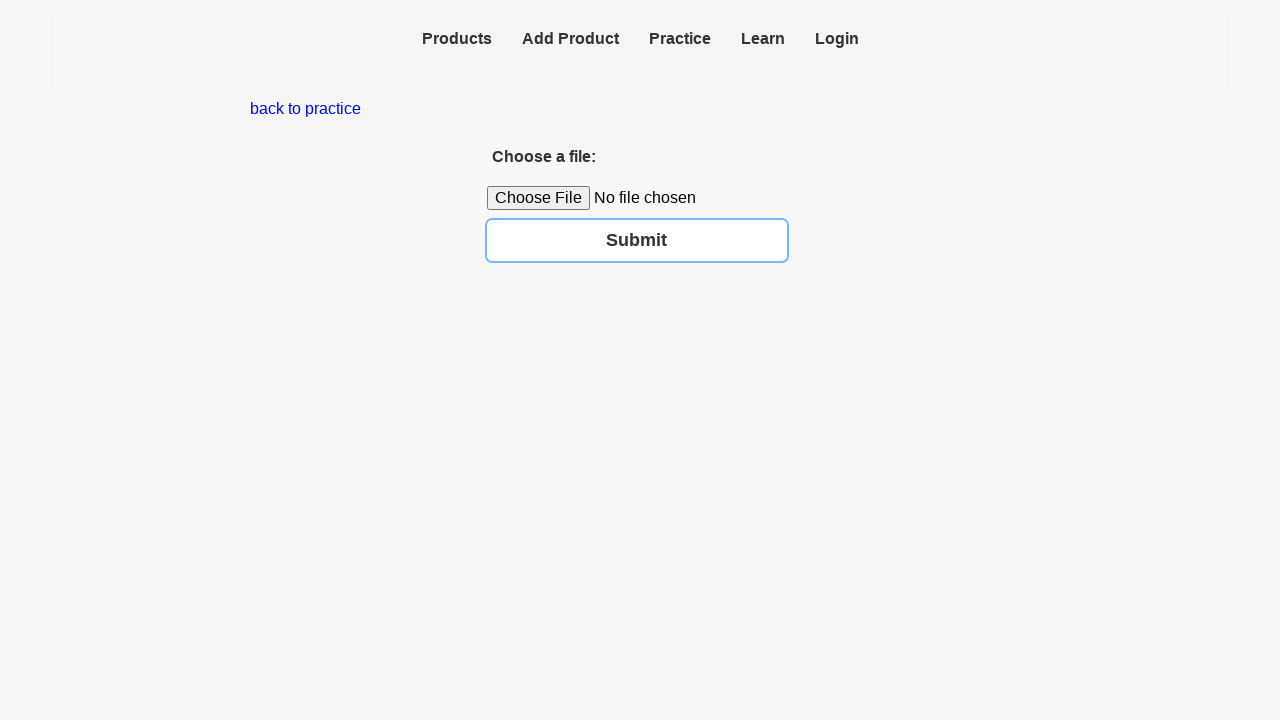

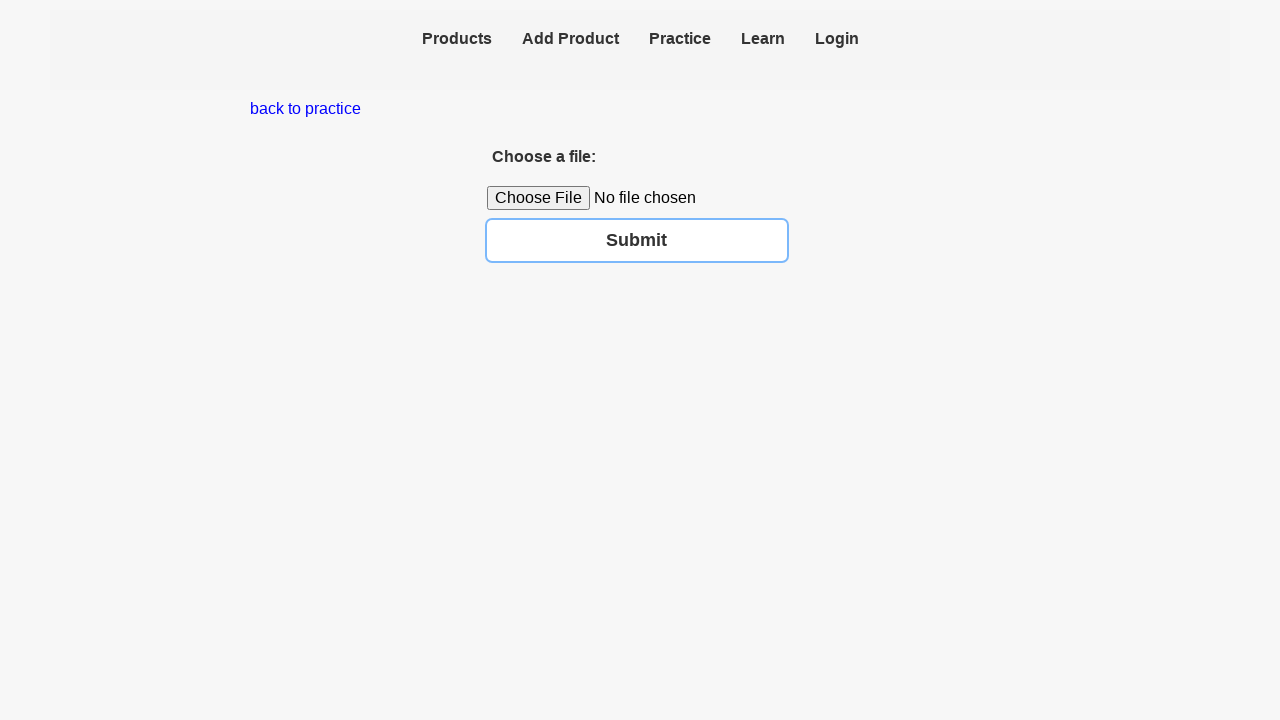